Tests the radio button functionality by navigating to the Radio Button section and clicking the Yes and Impressive radio buttons, verifying each selection displays a result.

Starting URL: https://demoqa.com

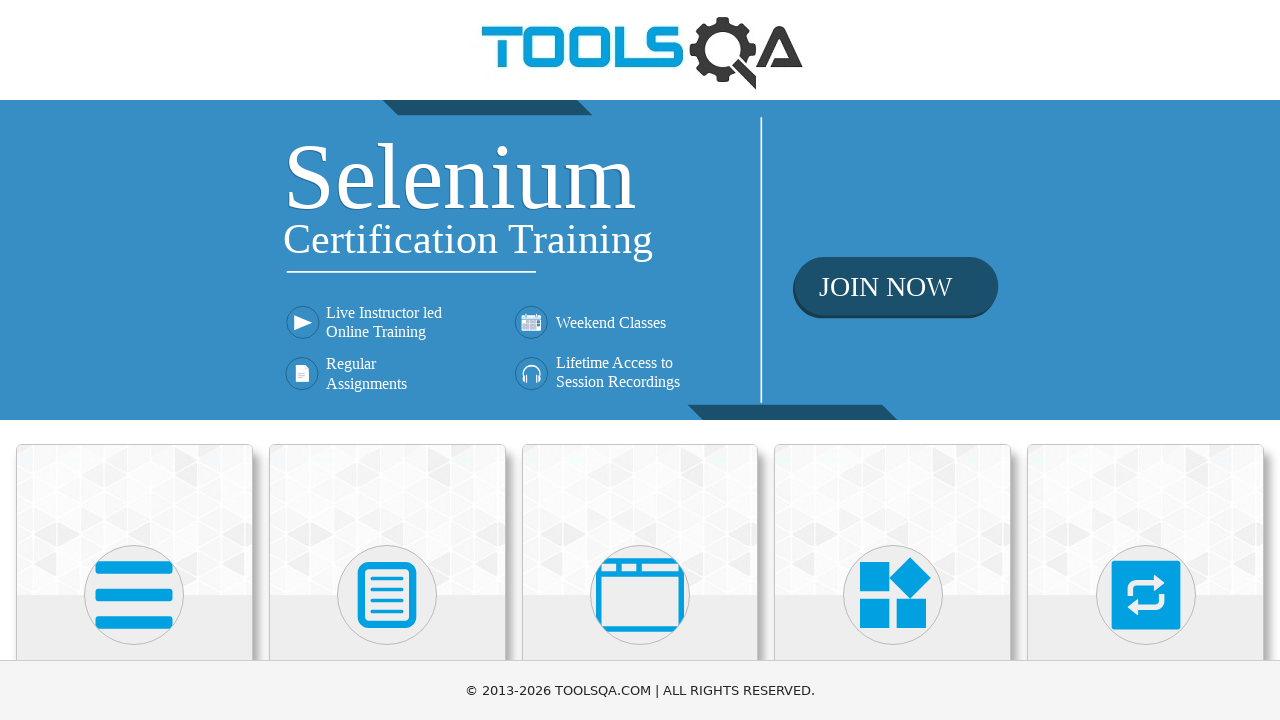

Clicked on Elements card on homepage at (134, 520) on .category-cards .card >> nth=0
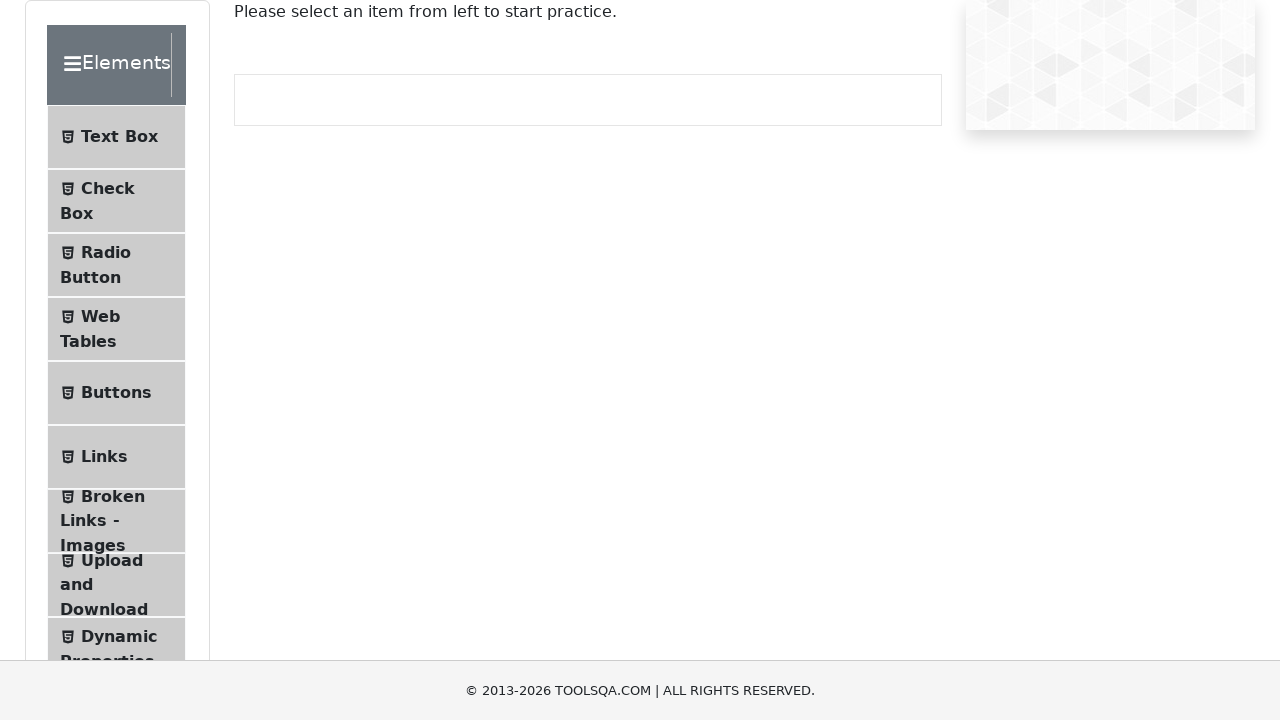

Clicked on Radio Button in left panel at (116, 265) on .menu-list li >> nth=2
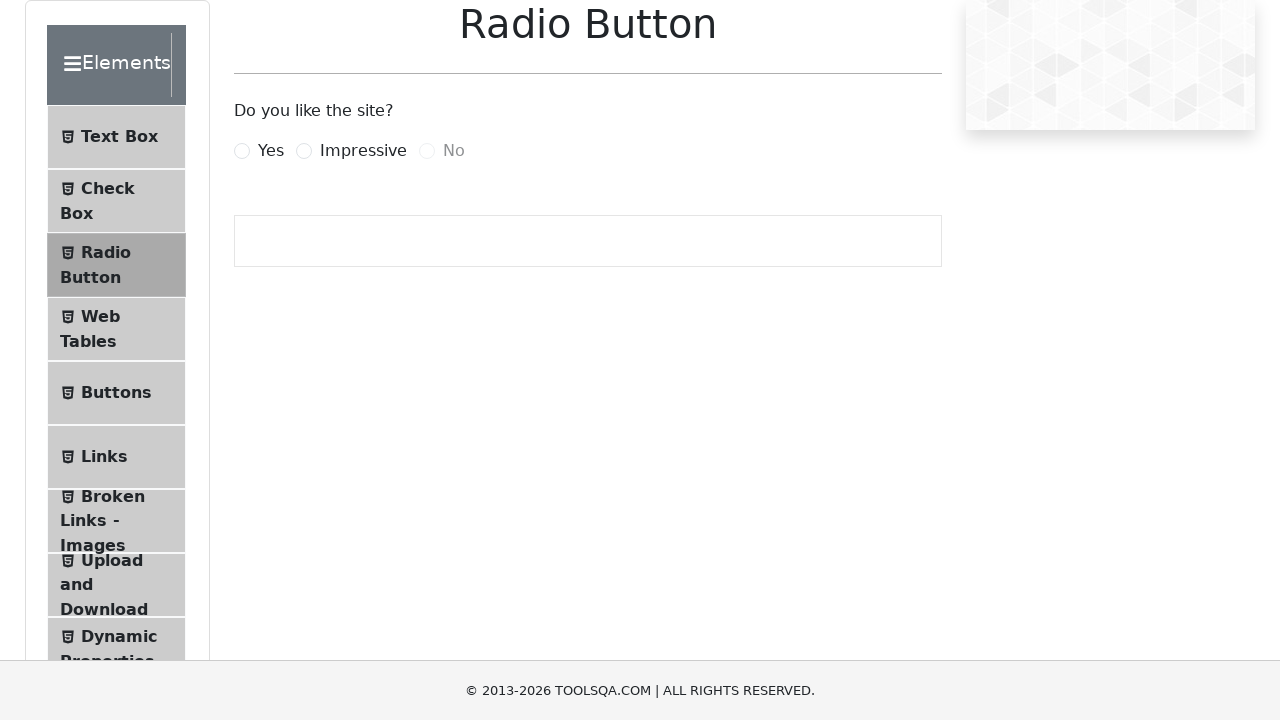

Clicked Yes radio button at (271, 151) on label[for='yesRadio']
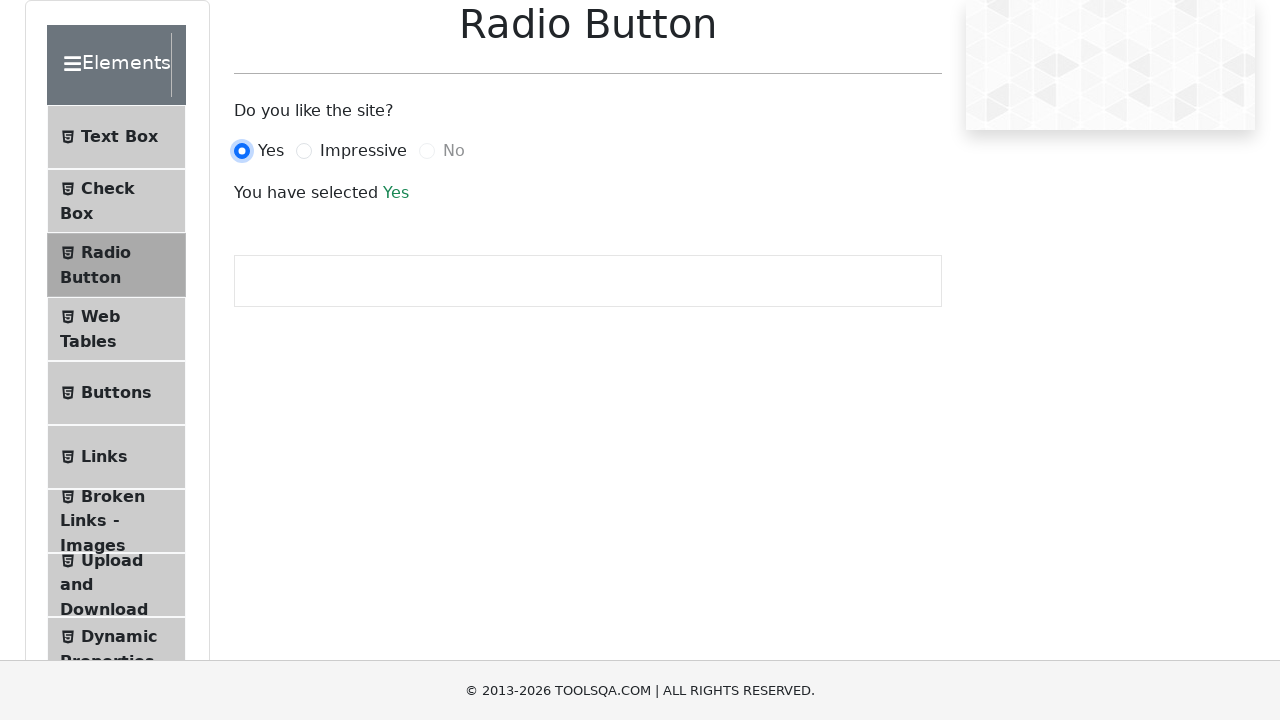

Verified 'Yes' selection result is displayed
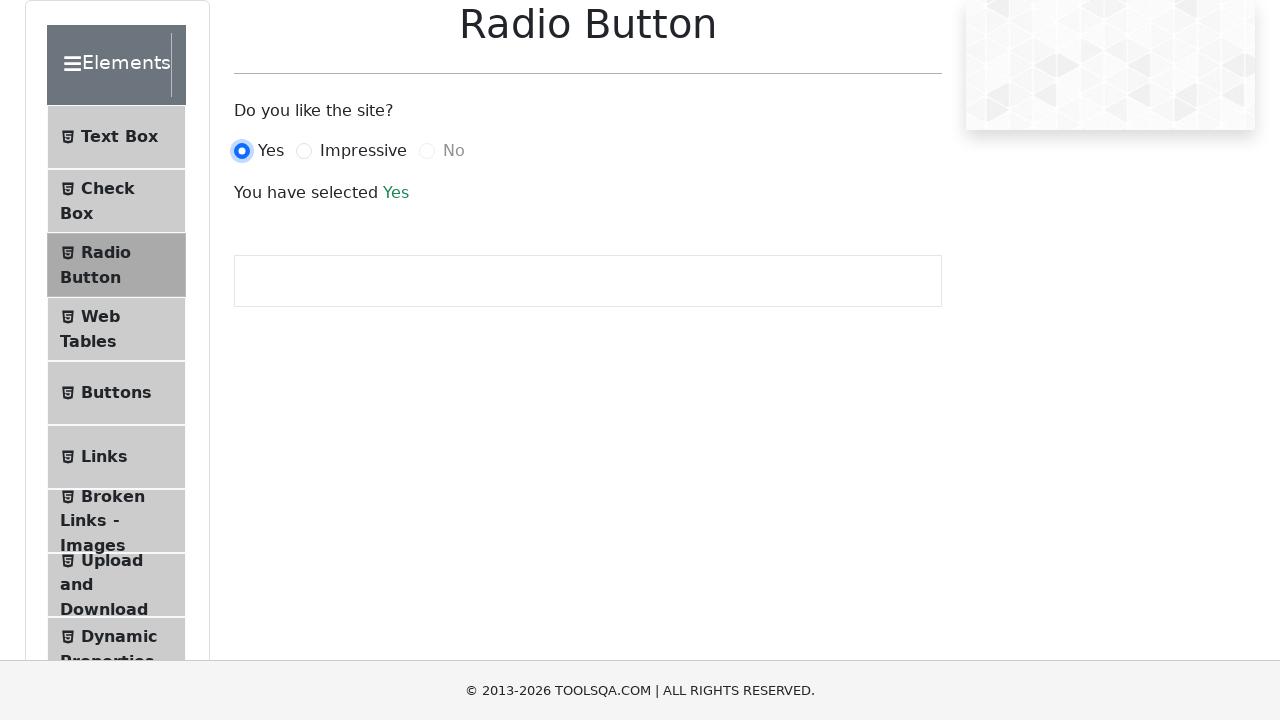

Clicked Impressive radio button at (363, 151) on label[for='impressiveRadio']
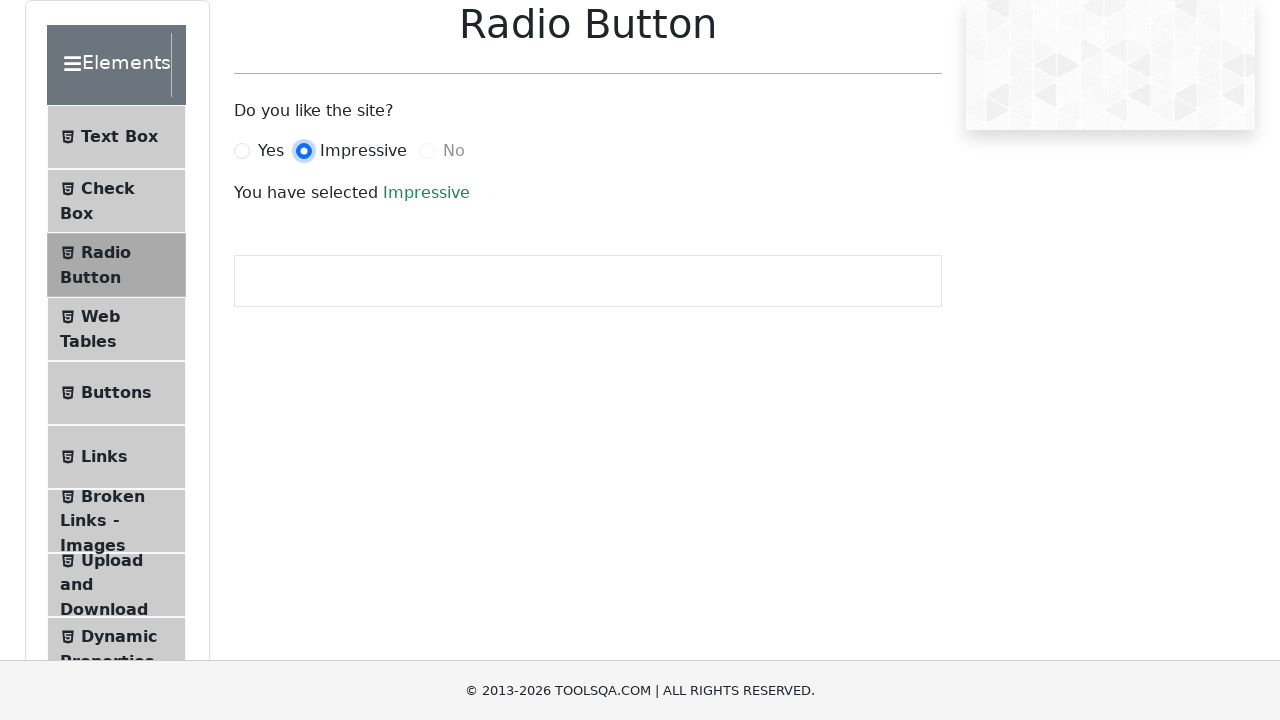

Verified 'Impressive' selection result is displayed
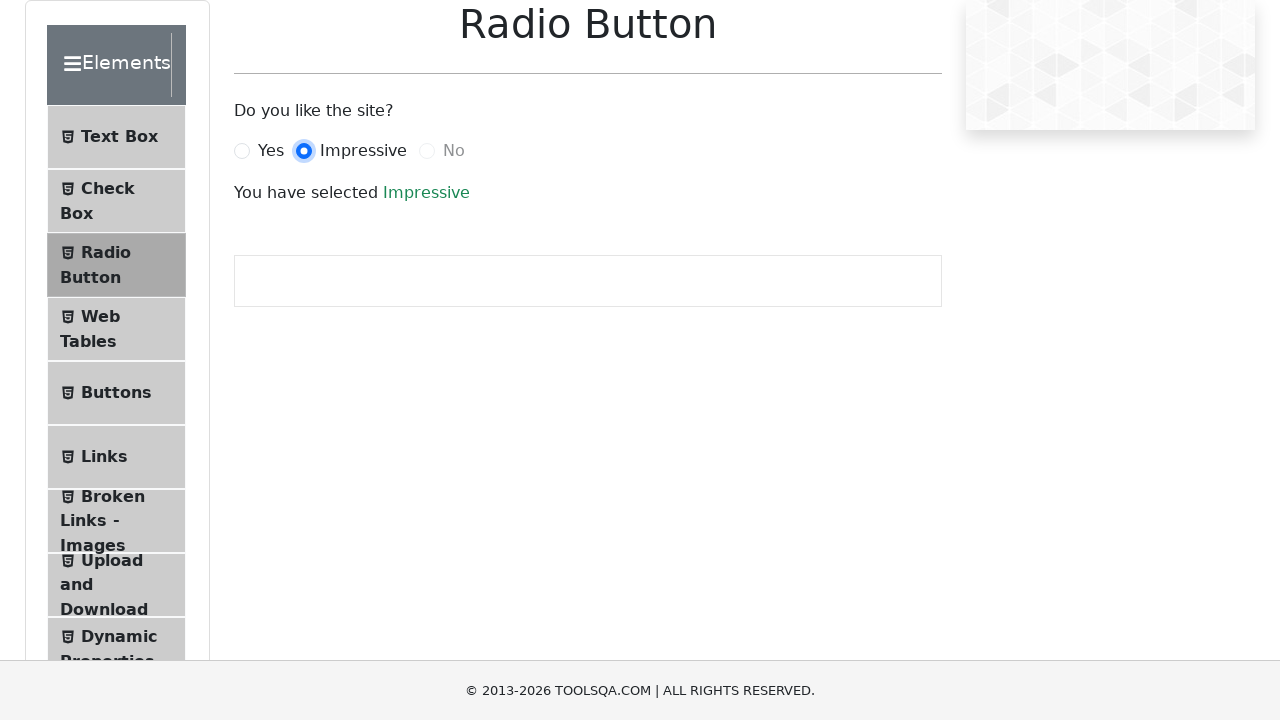

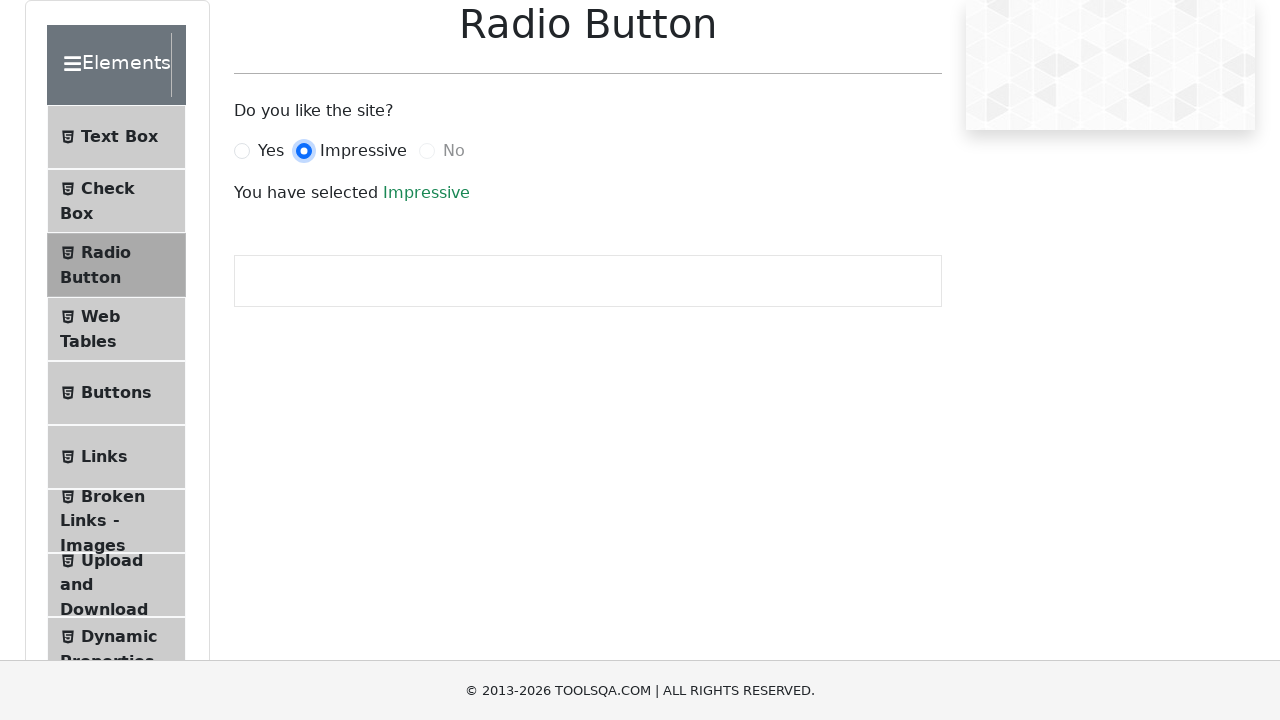